Tests clicking the "Add to estimate" button on the Google Cloud Pricing Calculator page.

Starting URL: https://cloud.google.com/products/calculator?hl=en

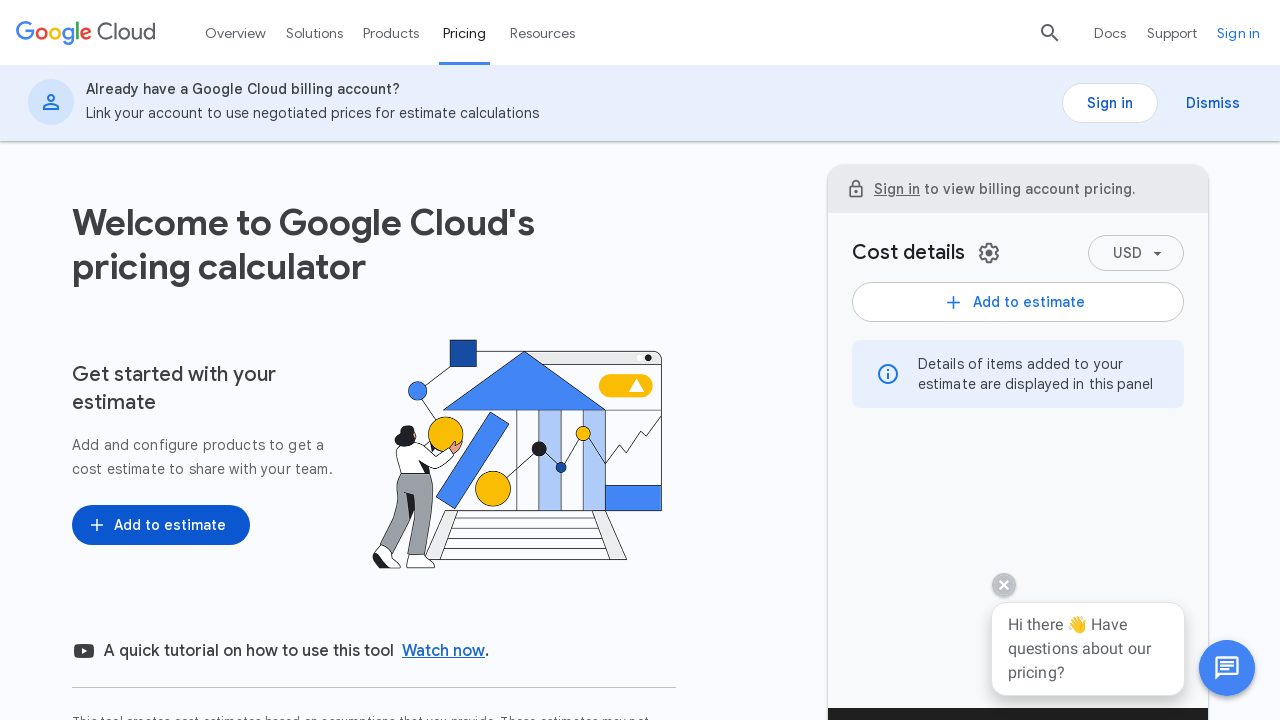

Clicked the initial button at (161, 525) on button.UywwFc-LgbsSe
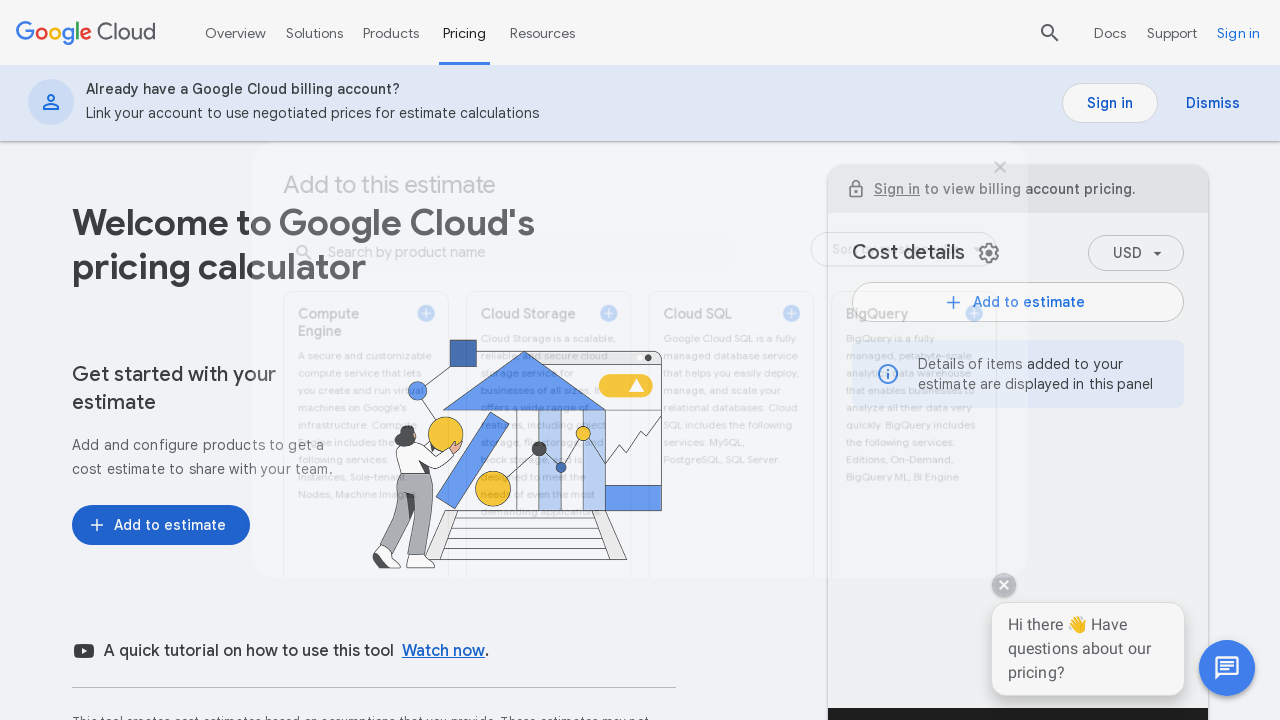

Clicked the 'Add to estimate' button on Google Cloud Pricing Calculator at (324, 402) on [tabindex="0"][jscontroller="KRZHBd"][role="button"]
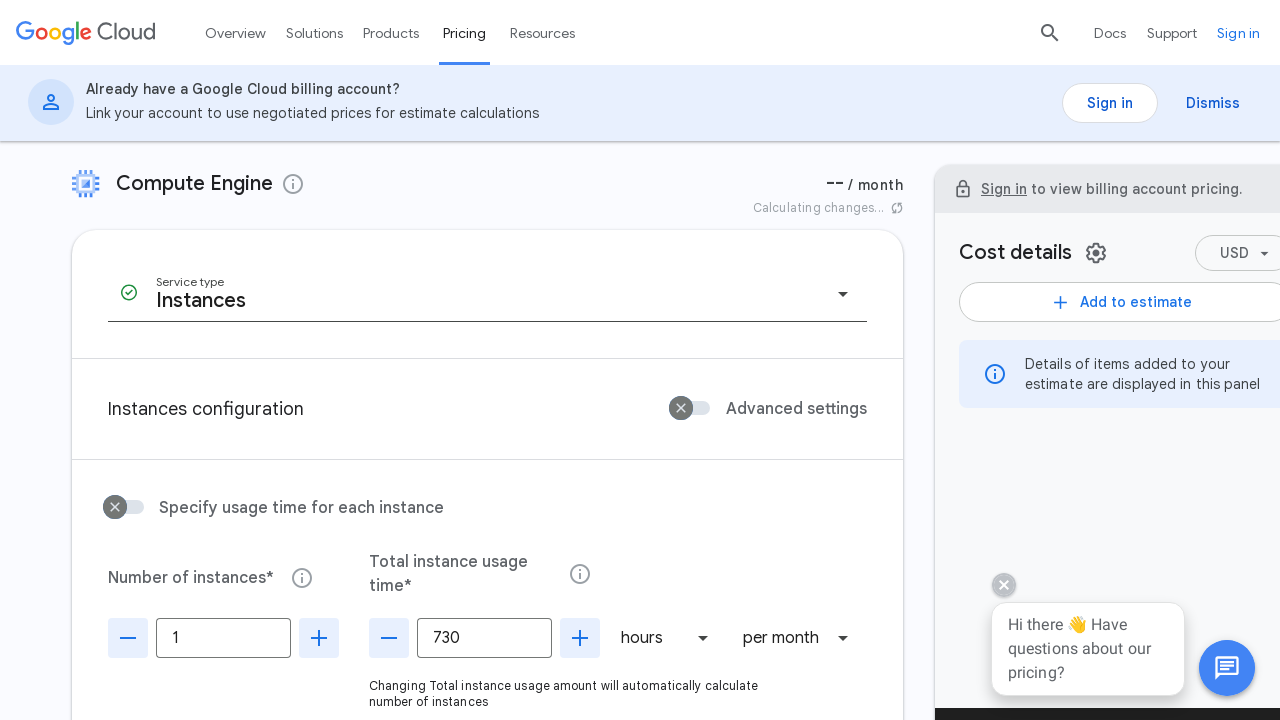

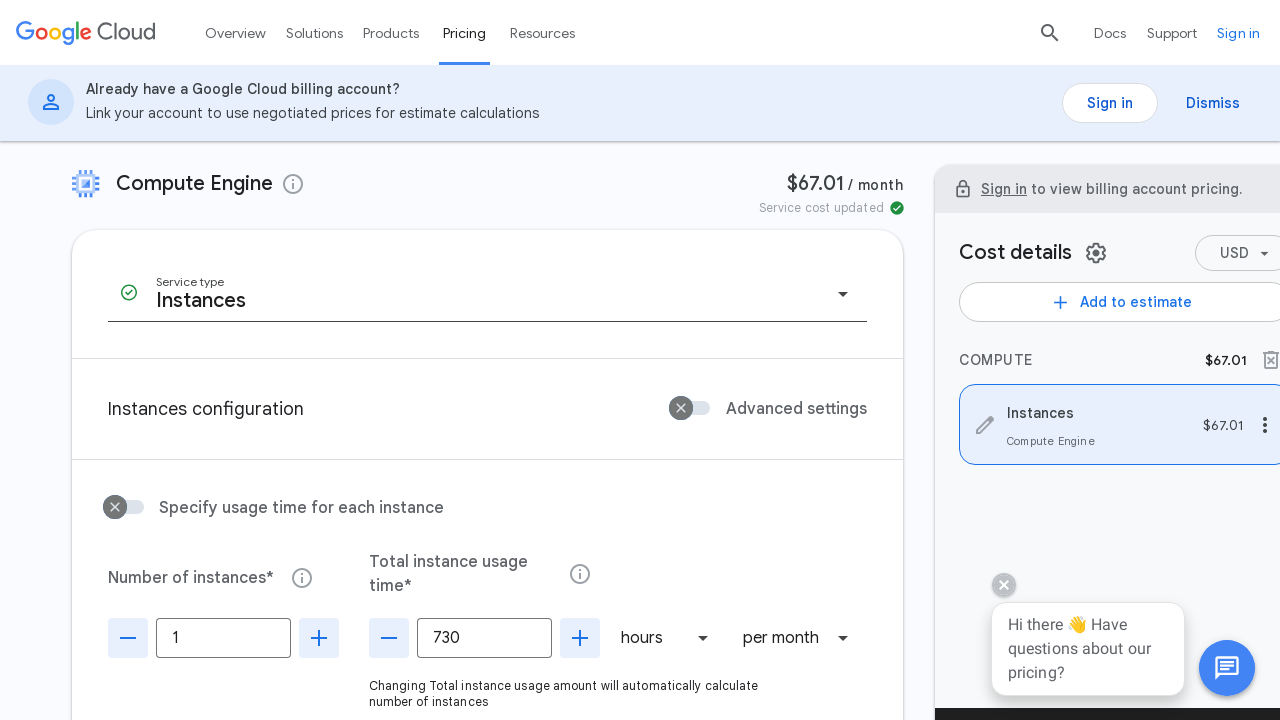